Types mixed Russian and English text with varying case

Starting URL: https://virtual-keyboard-app.vercel.app/

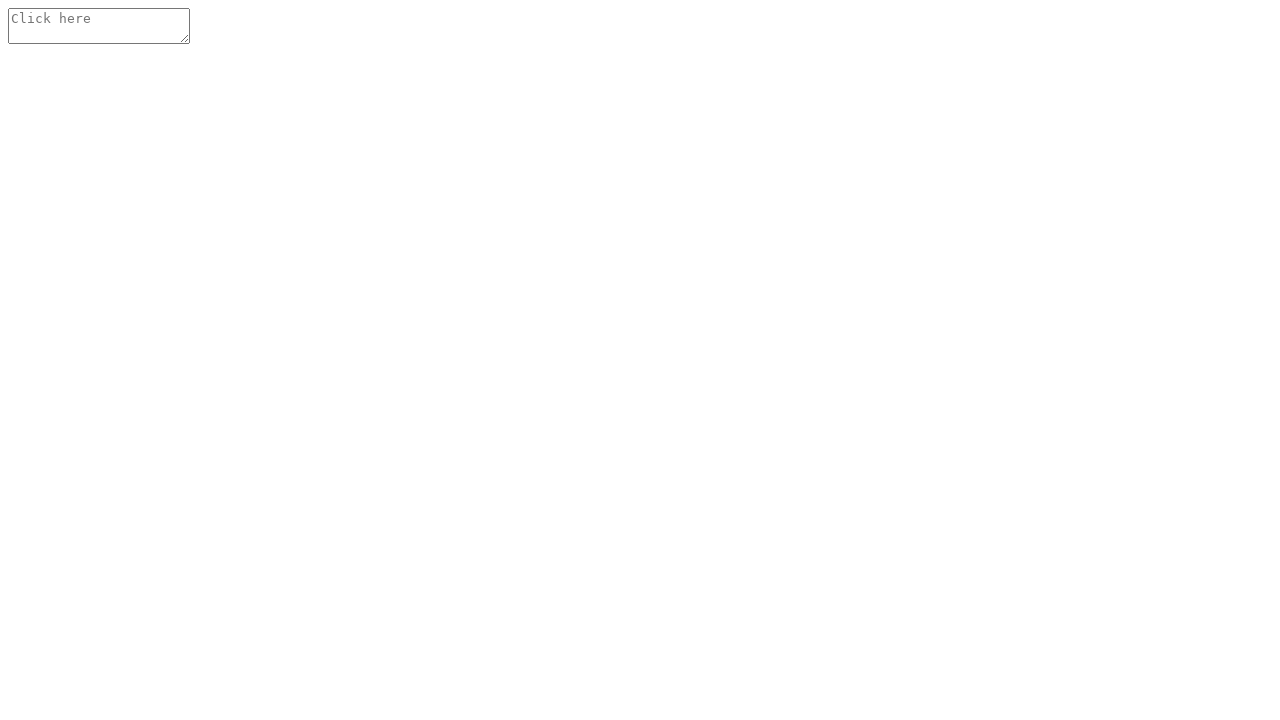

Clicked on textarea to show keyboard at (99, 26) on .use-keyboard-input
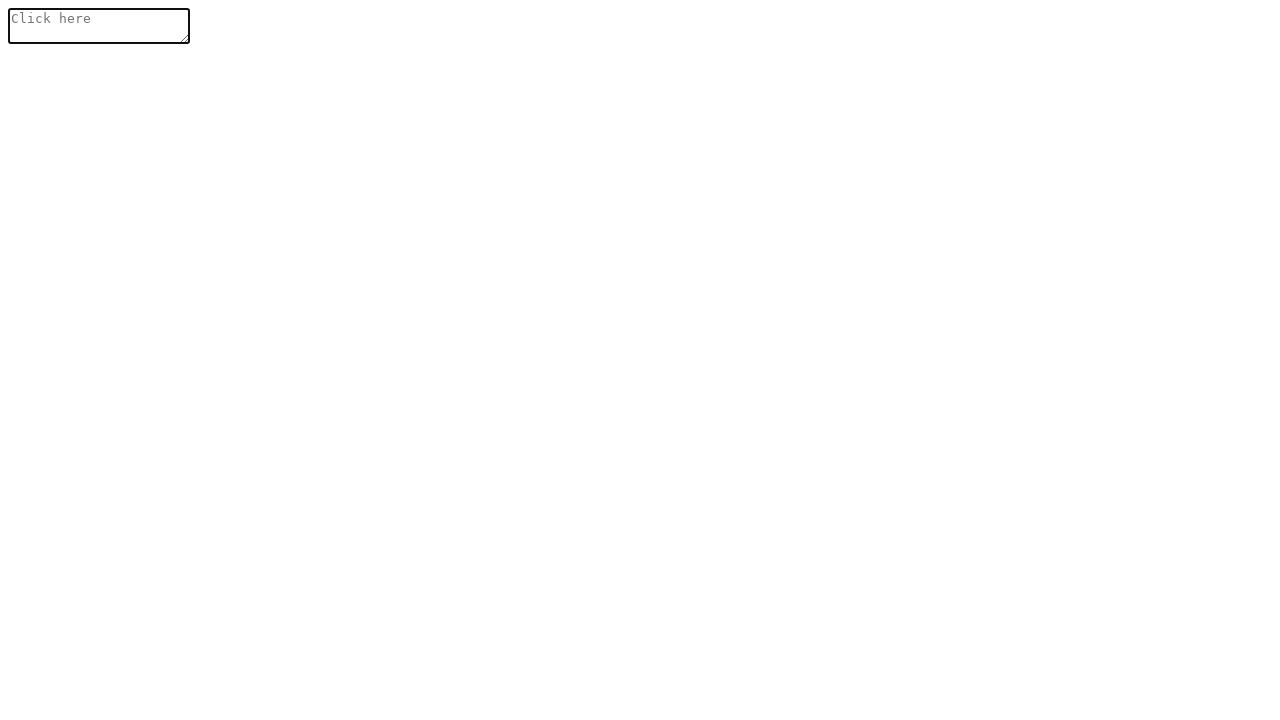

Keyboard appeared on screen
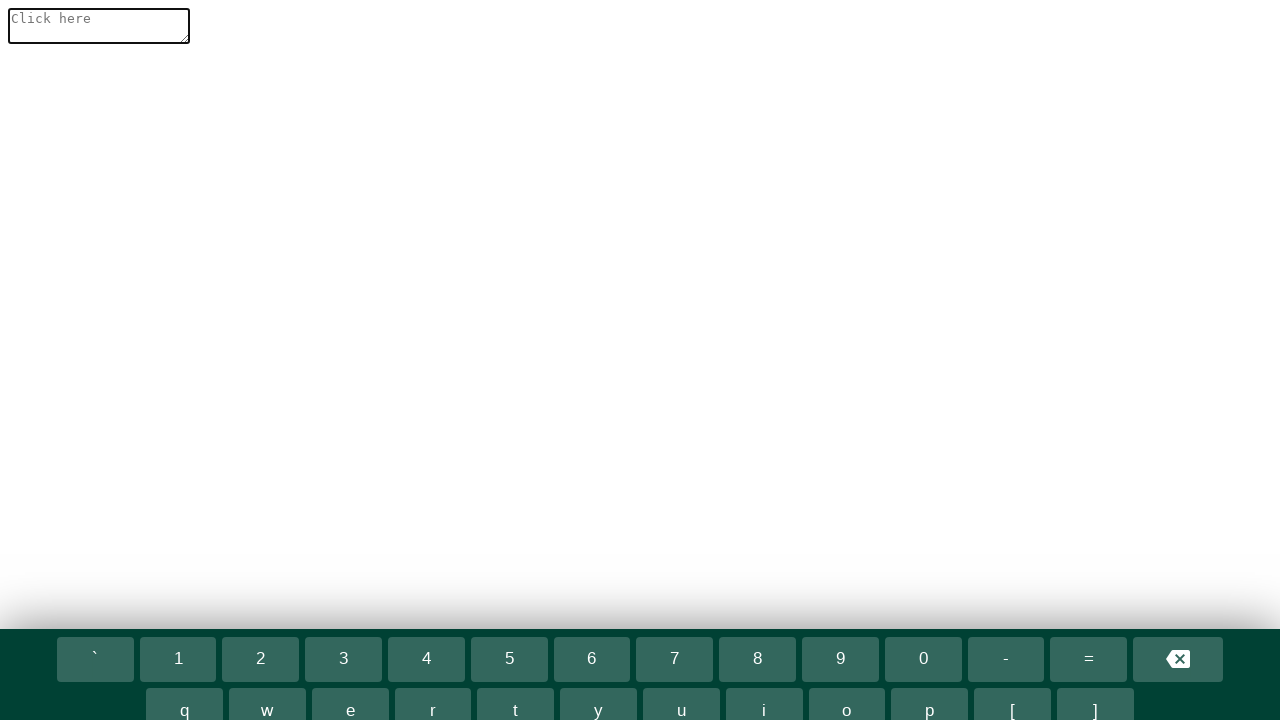

Typed mixed Russian and English text with special characters and varying case on .use-keyboard-input
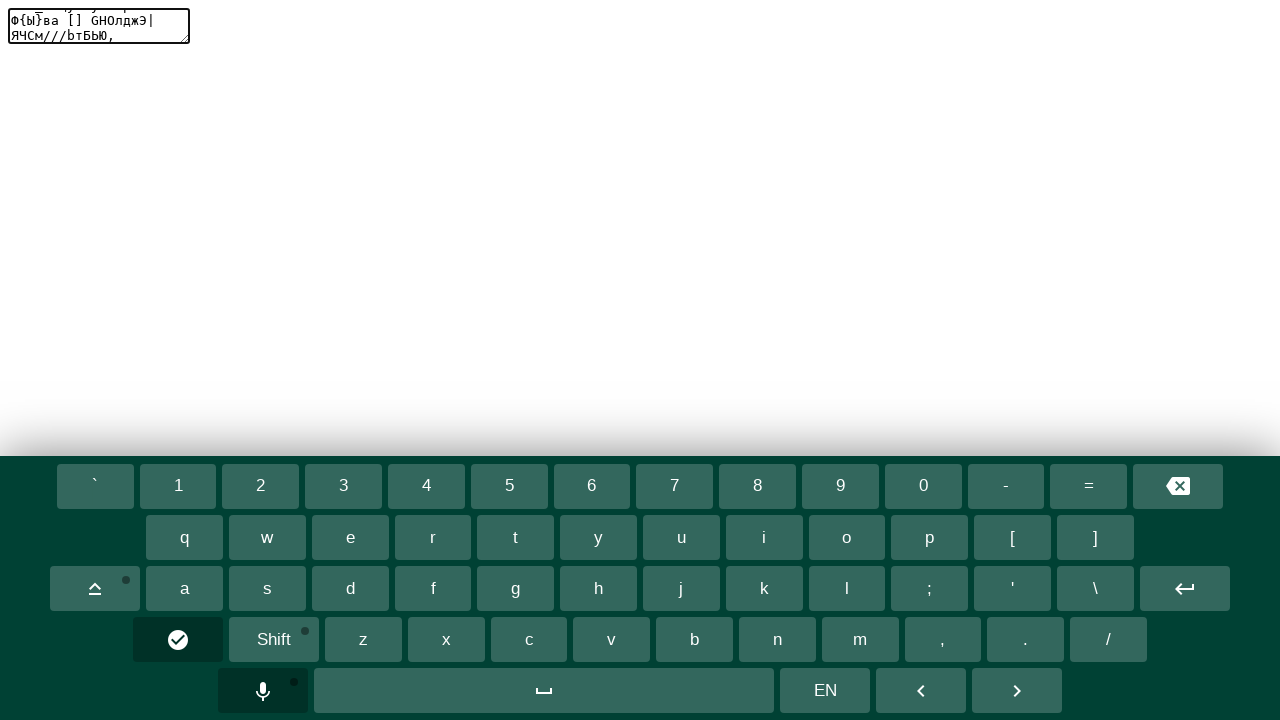

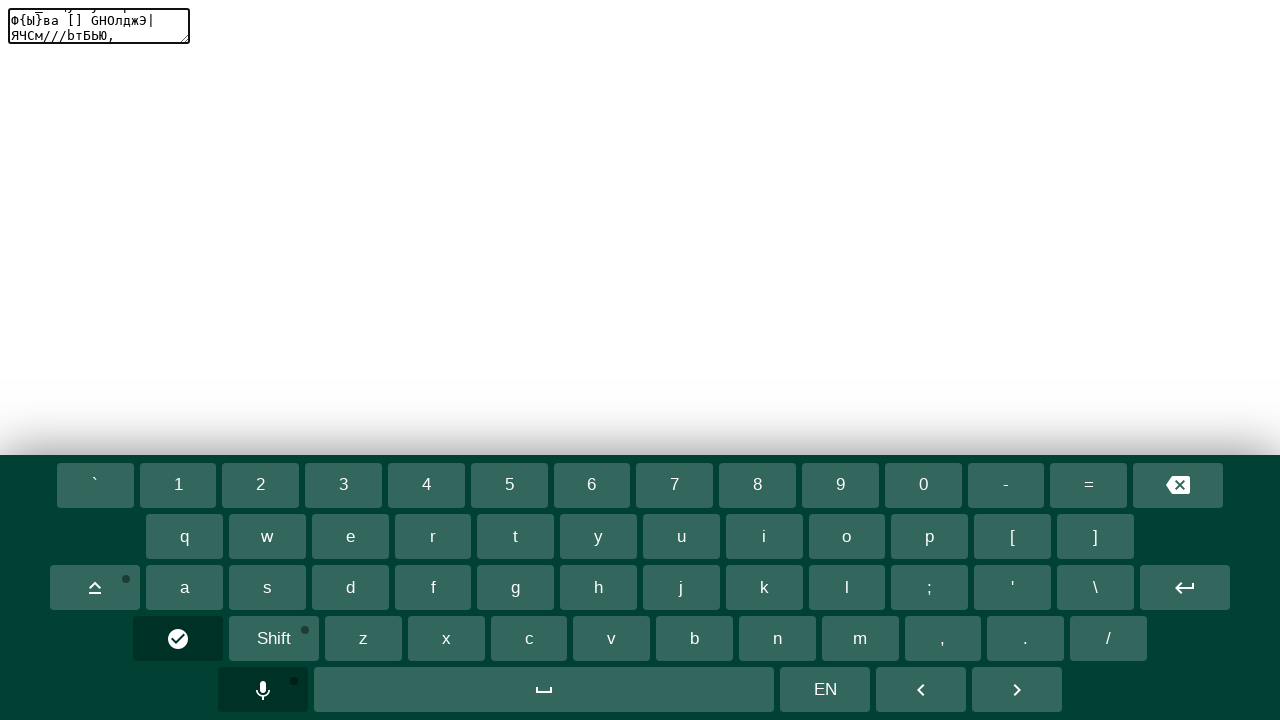